Basic Playwright test that navigates to the OrangeHRM demo login page and verifies the page loads successfully.

Starting URL: https://opensource-demo.orangehrmlive.com/web/index.php/auth/login

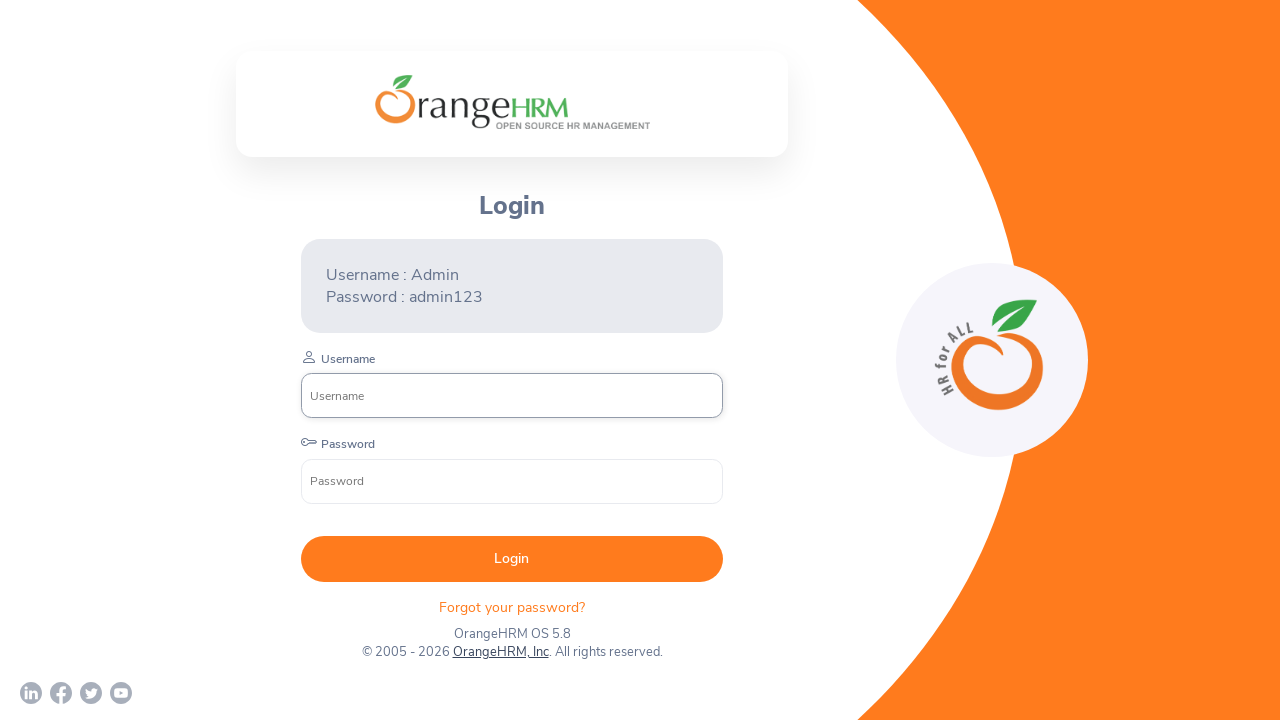

Waited for page DOM to be fully loaded
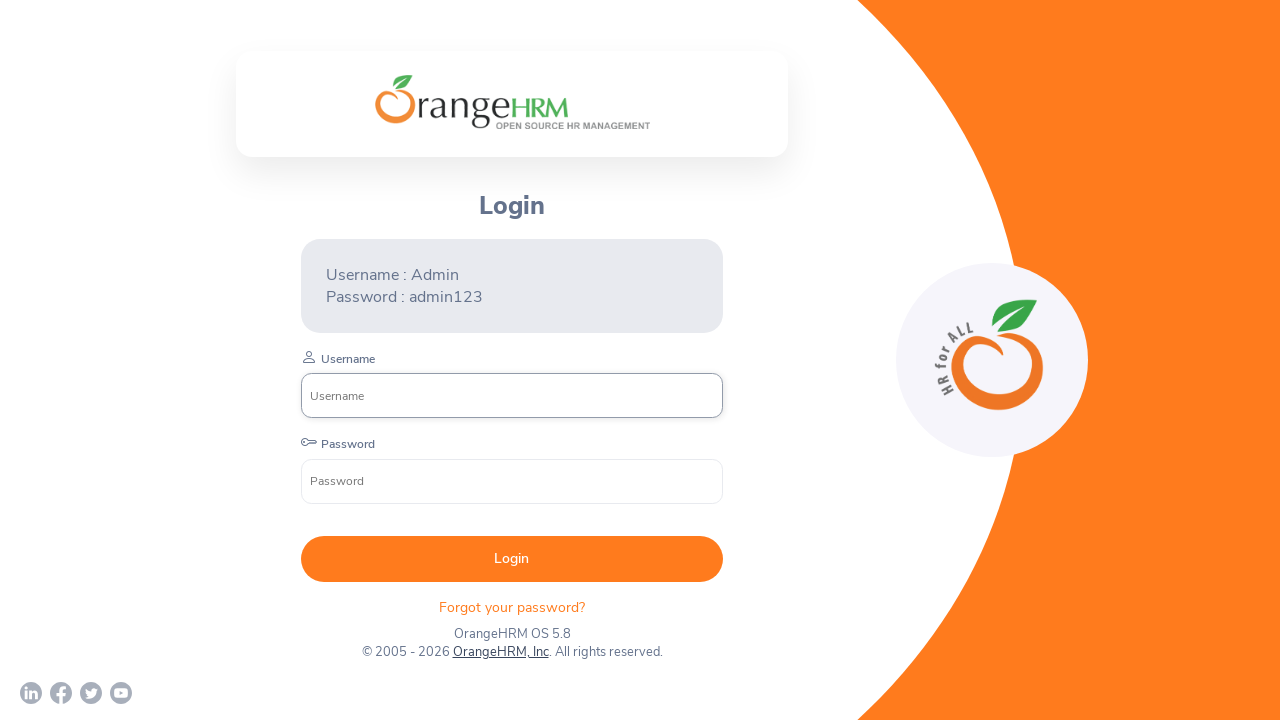

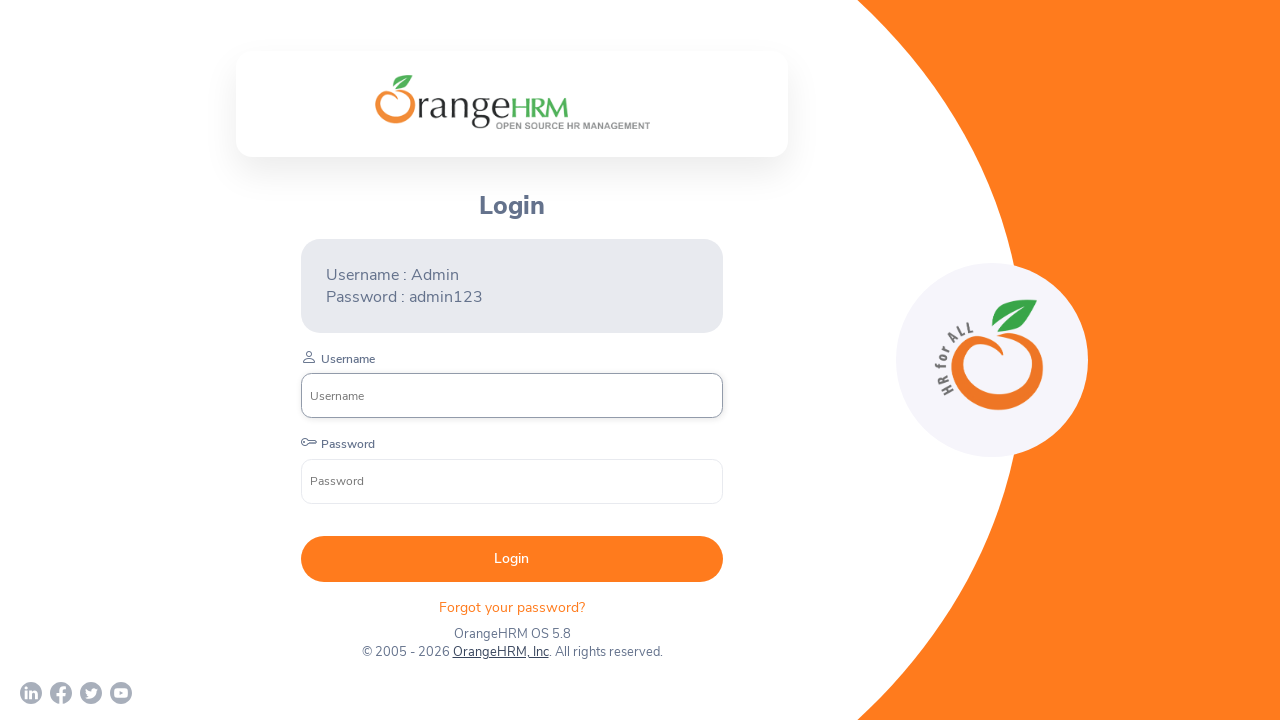